Tests add/remove element functionality by clicking the Add Element button to create a Delete button, verifying it appears, then clicking Delete to remove it

Starting URL: https://the-internet.herokuapp.com/add_remove_elements/

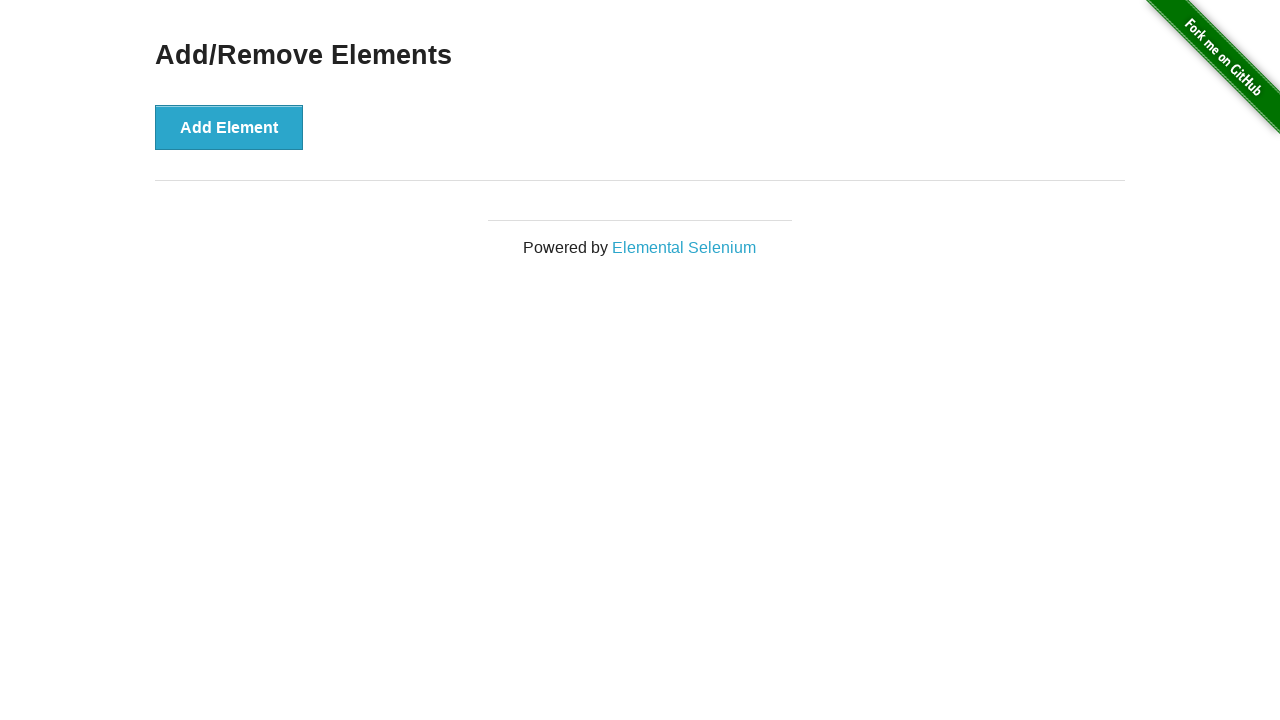

Clicked Add Element button to create a Delete button at (229, 127) on button:has-text('Add Element')
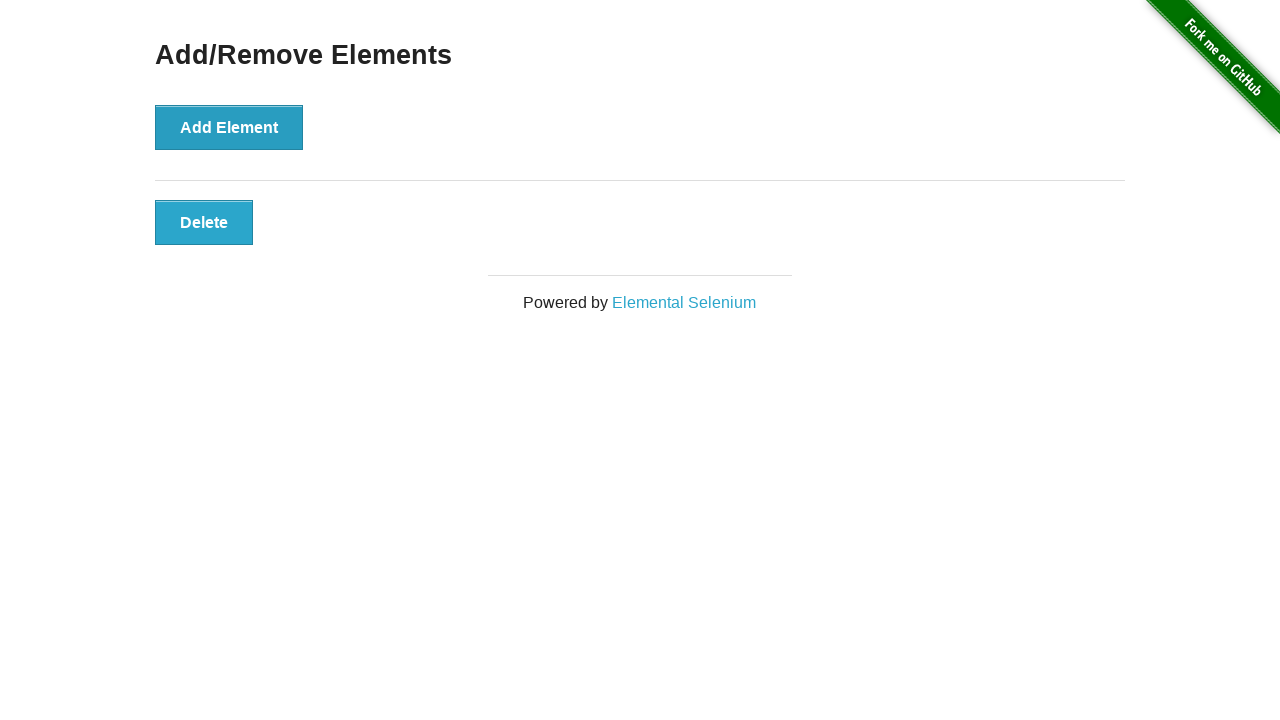

Verified Delete button is visible
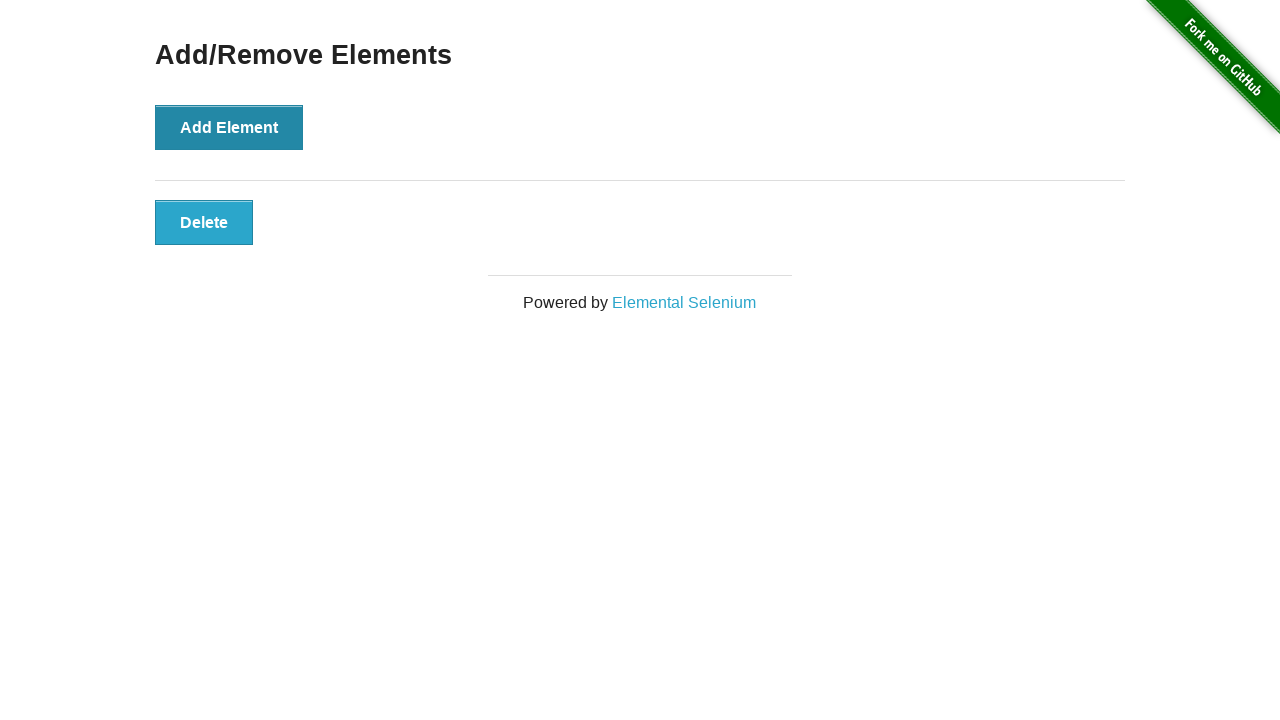

Clicked Delete button to remove the added element at (204, 222) on button.added-manually
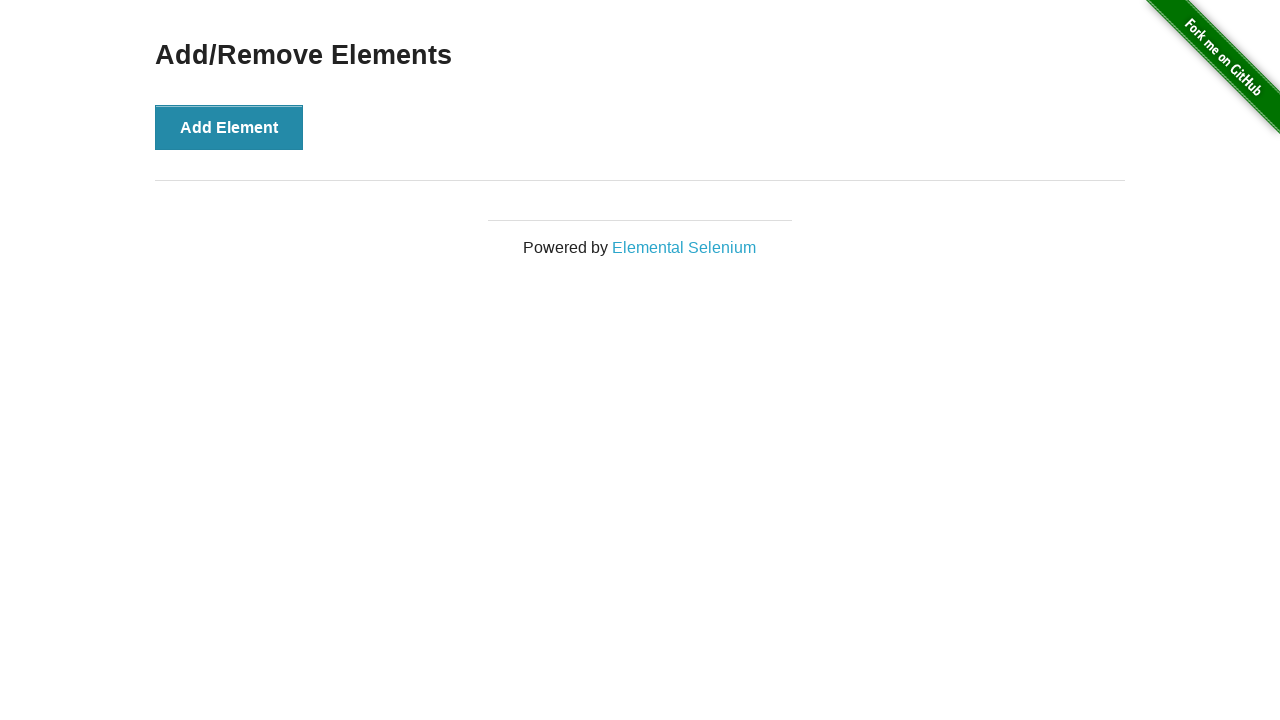

Verified Add/Remove Elements header is still visible
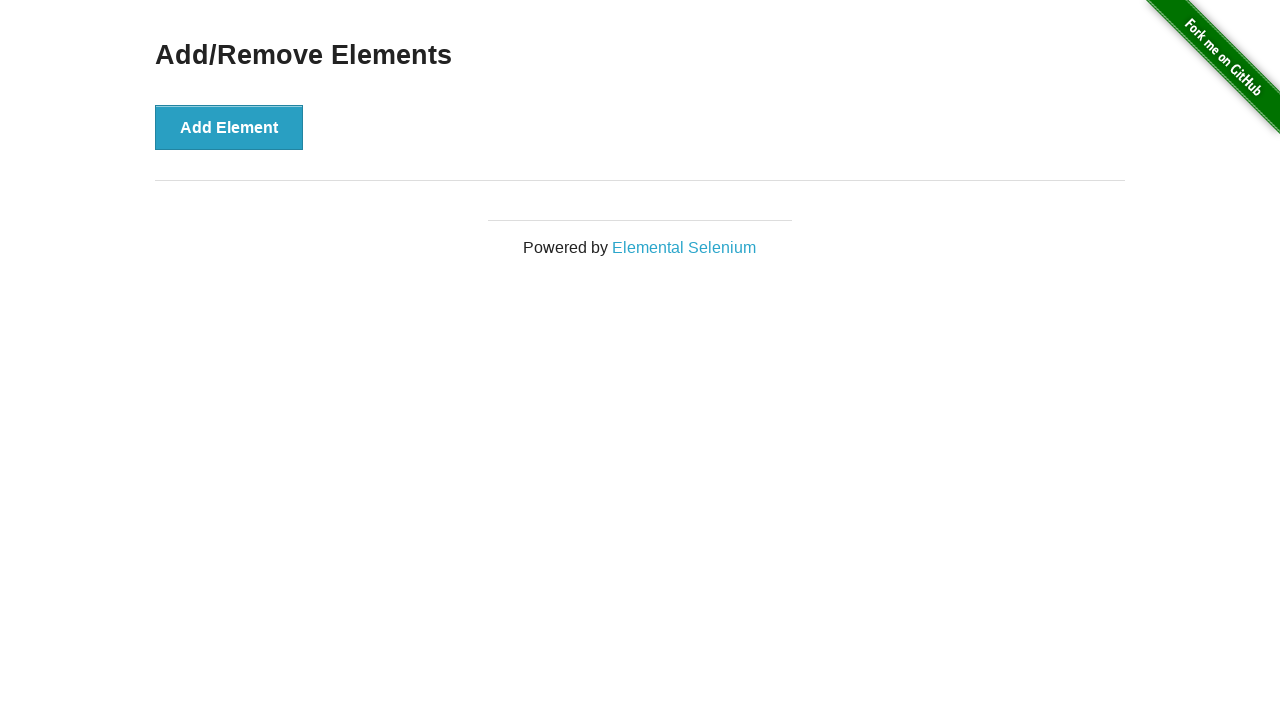

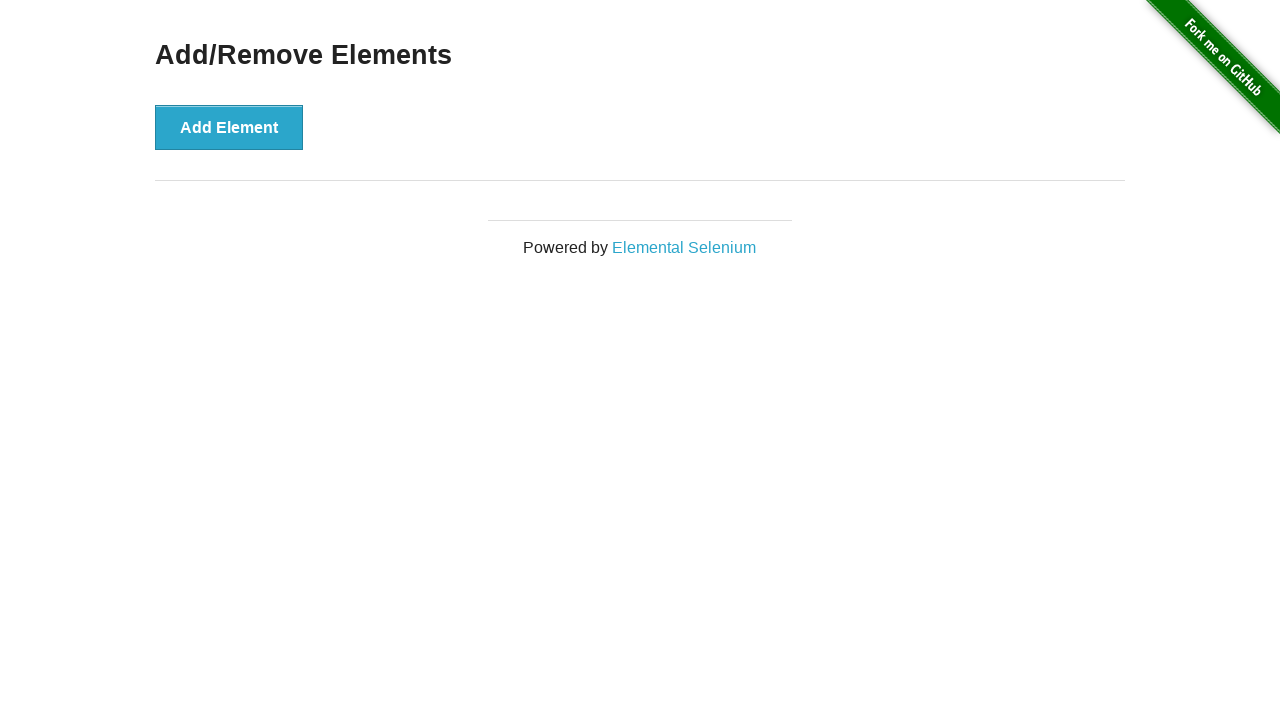